Tests context menu functionality by right-clicking on a designated area and verifying the alert message that appears

Starting URL: https://the-internet.herokuapp.com/

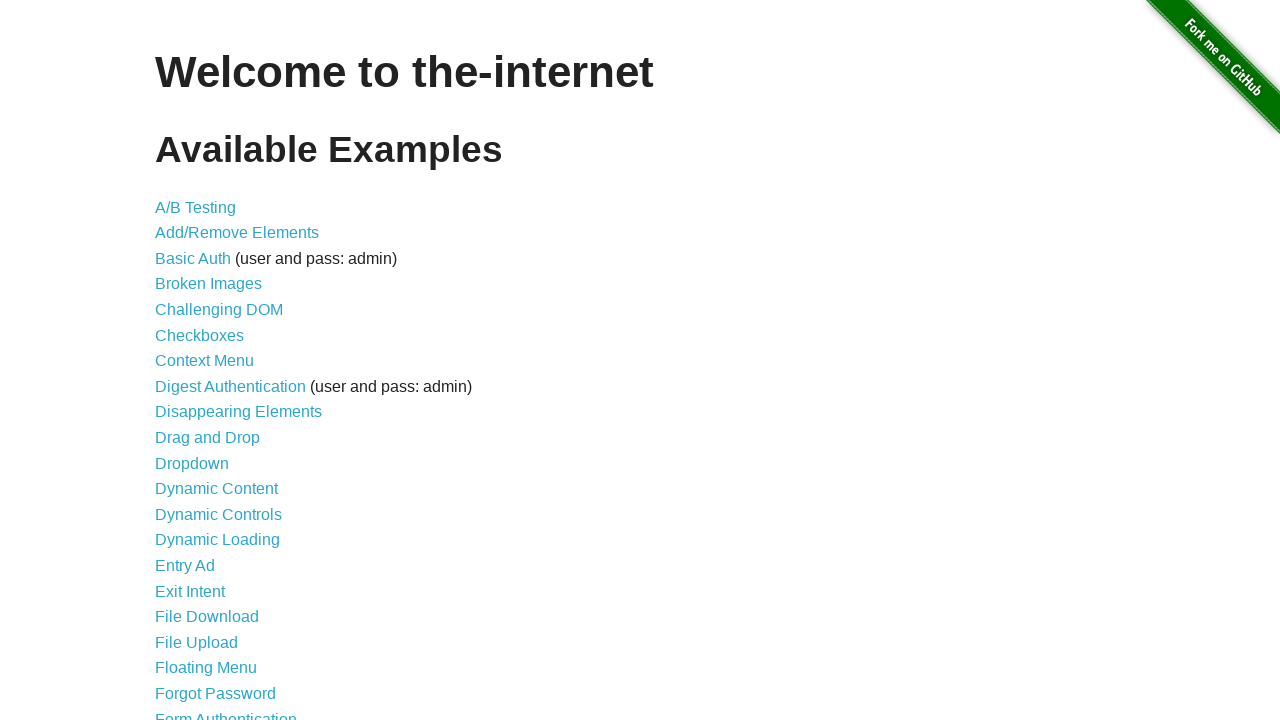

Clicked on Context Menu link at (204, 361) on text=Context Menu
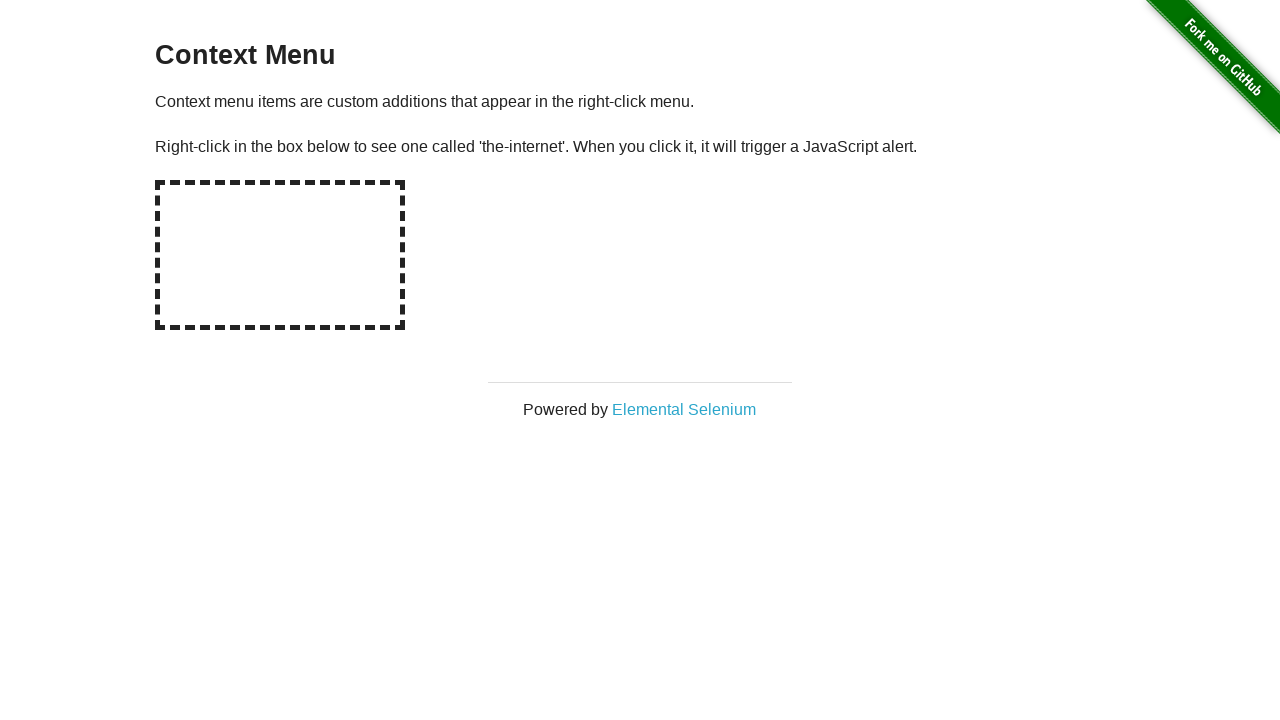

Right-clicked on hot-spot element at (280, 255) on #hot-spot
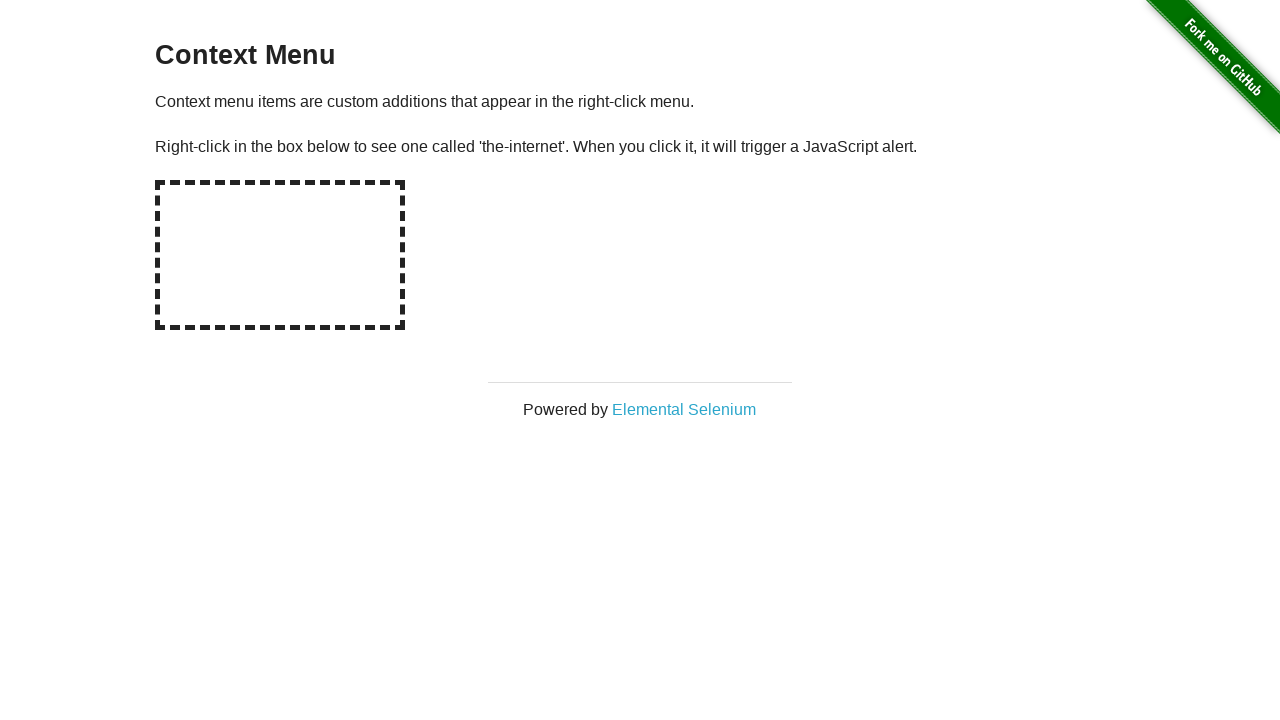

Set up initial dialog handler to accept alerts
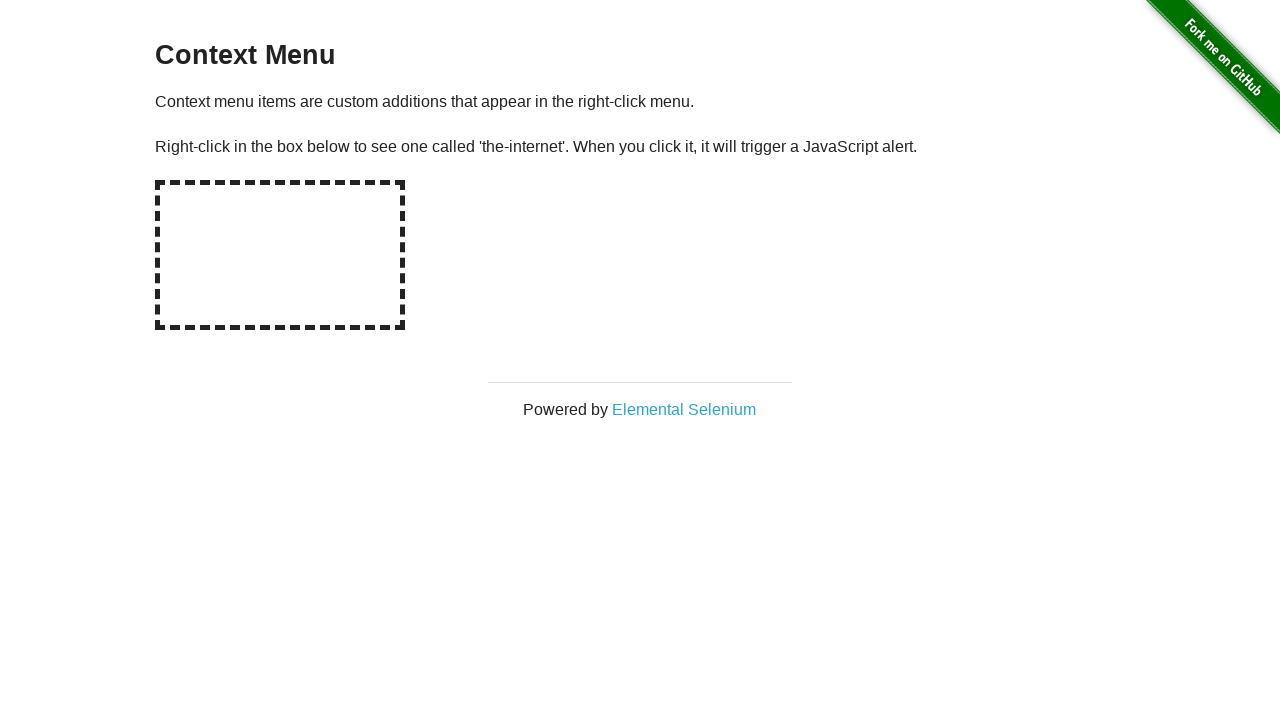

Registered dialog handler to verify alert message
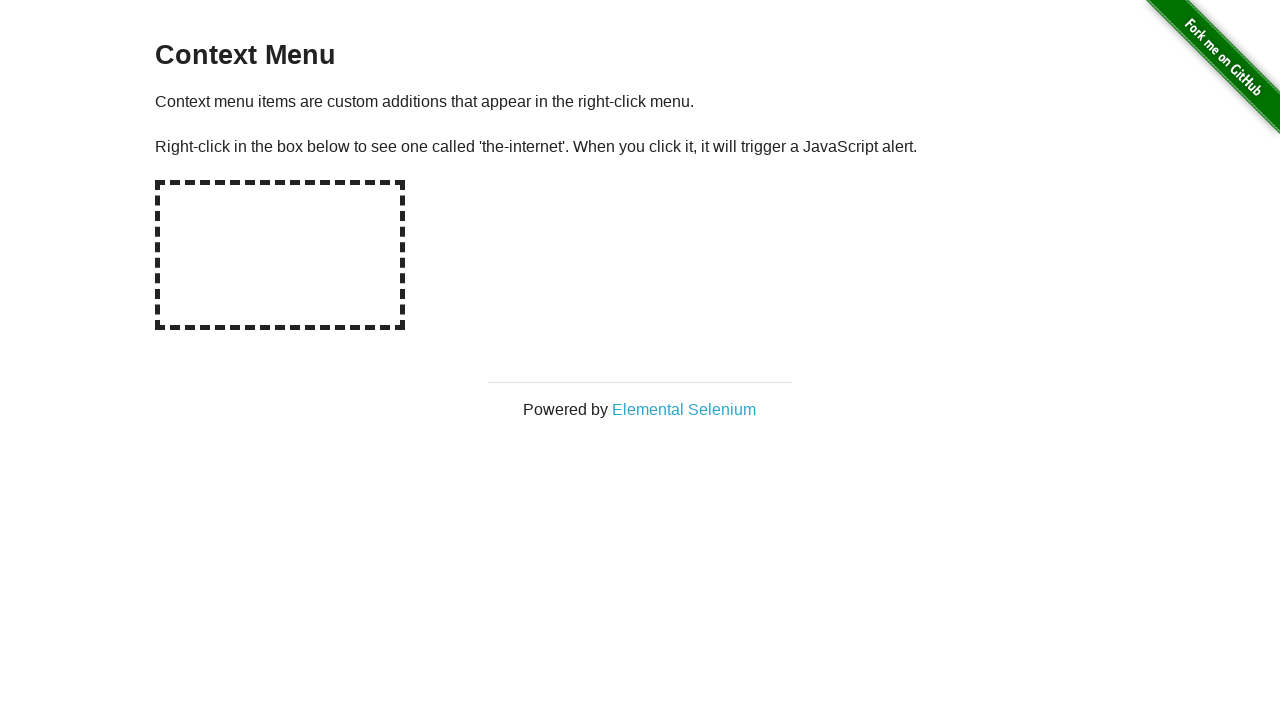

Right-clicked on hot-spot element to trigger context menu and verify alert message at (280, 255) on #hot-spot
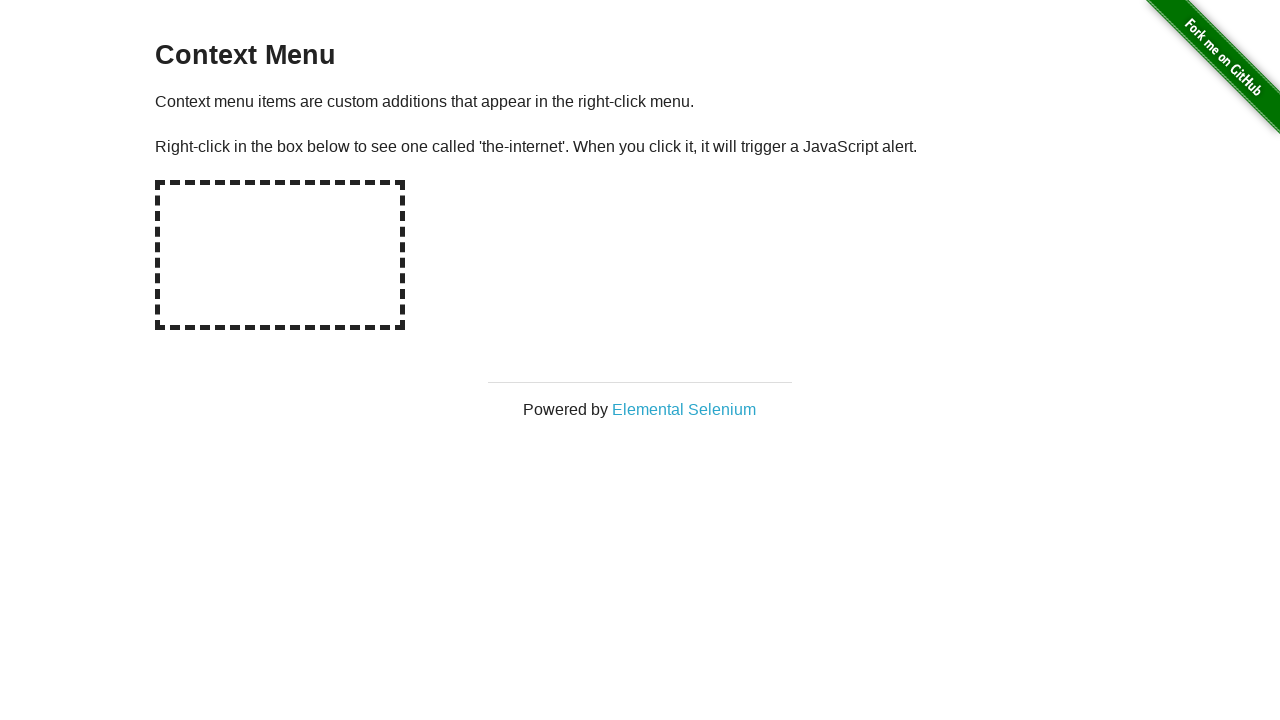

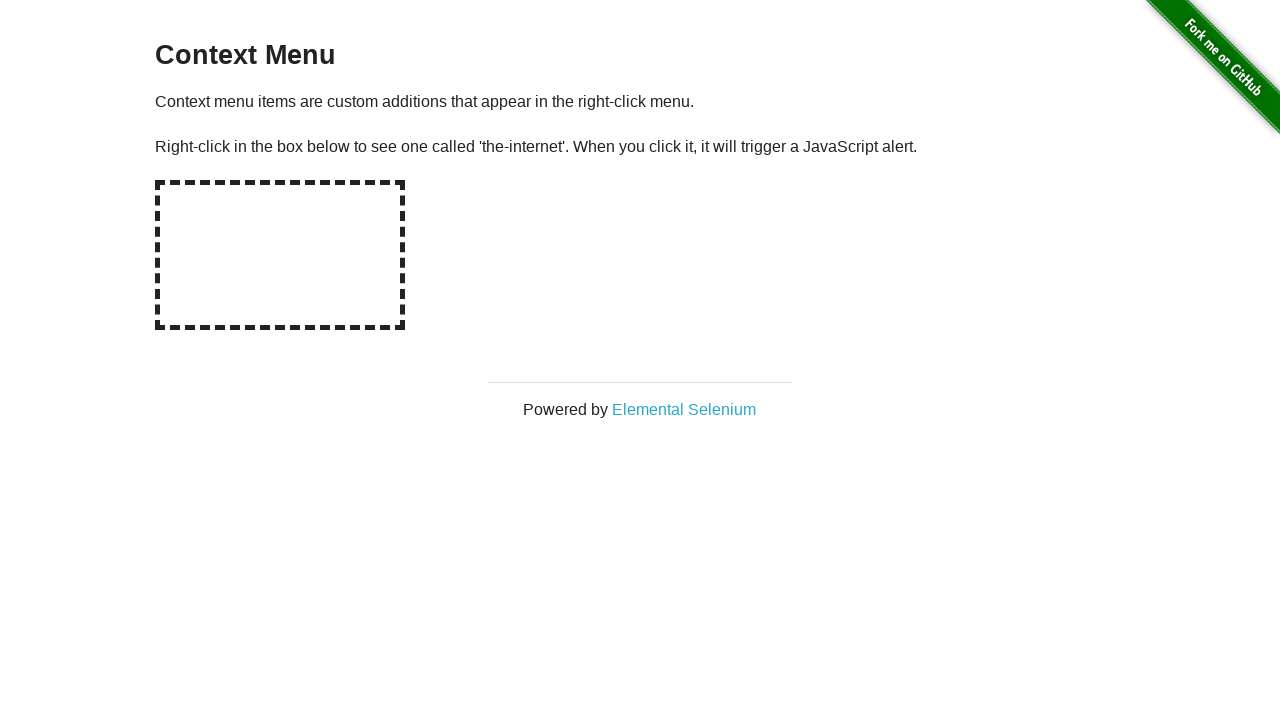